Tests the dynamic removal of a checkbox element by clicking the Remove button and verifying the checkbox disappears

Starting URL: https://practice.cydeo.com/dynamic_controls

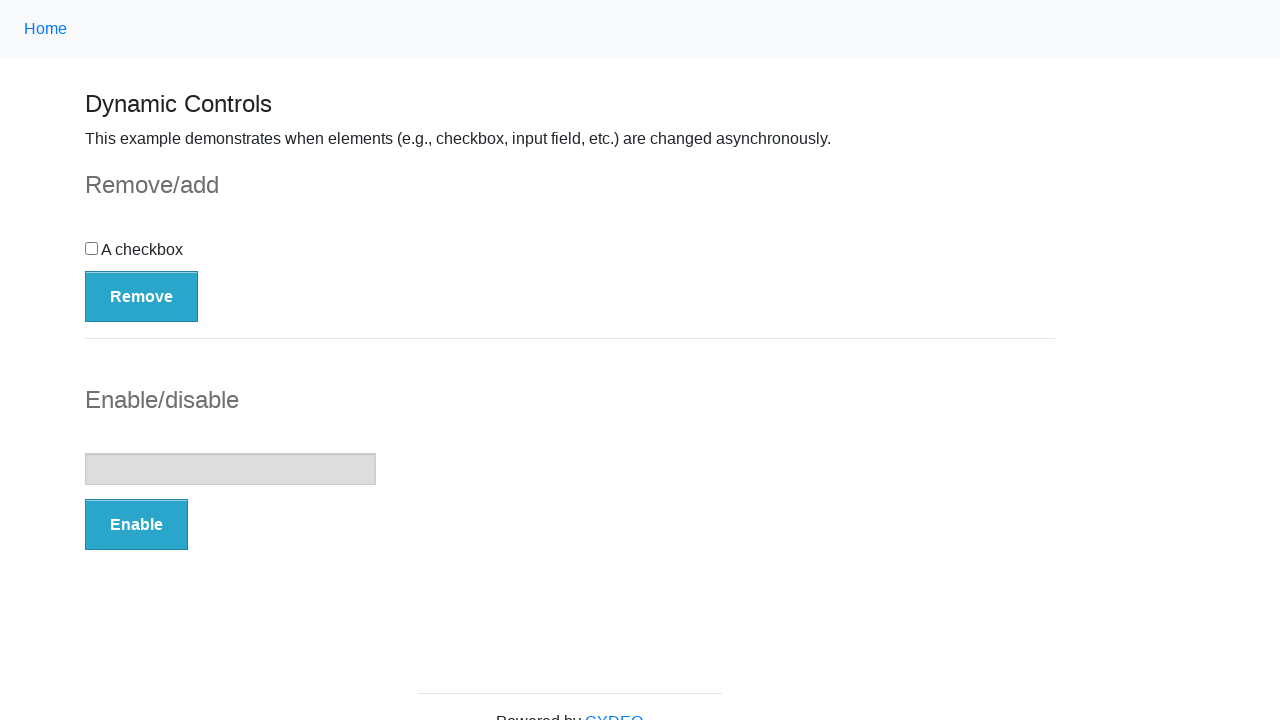

Clicked Remove button to trigger checkbox removal at (142, 296) on button:has-text('Remove')
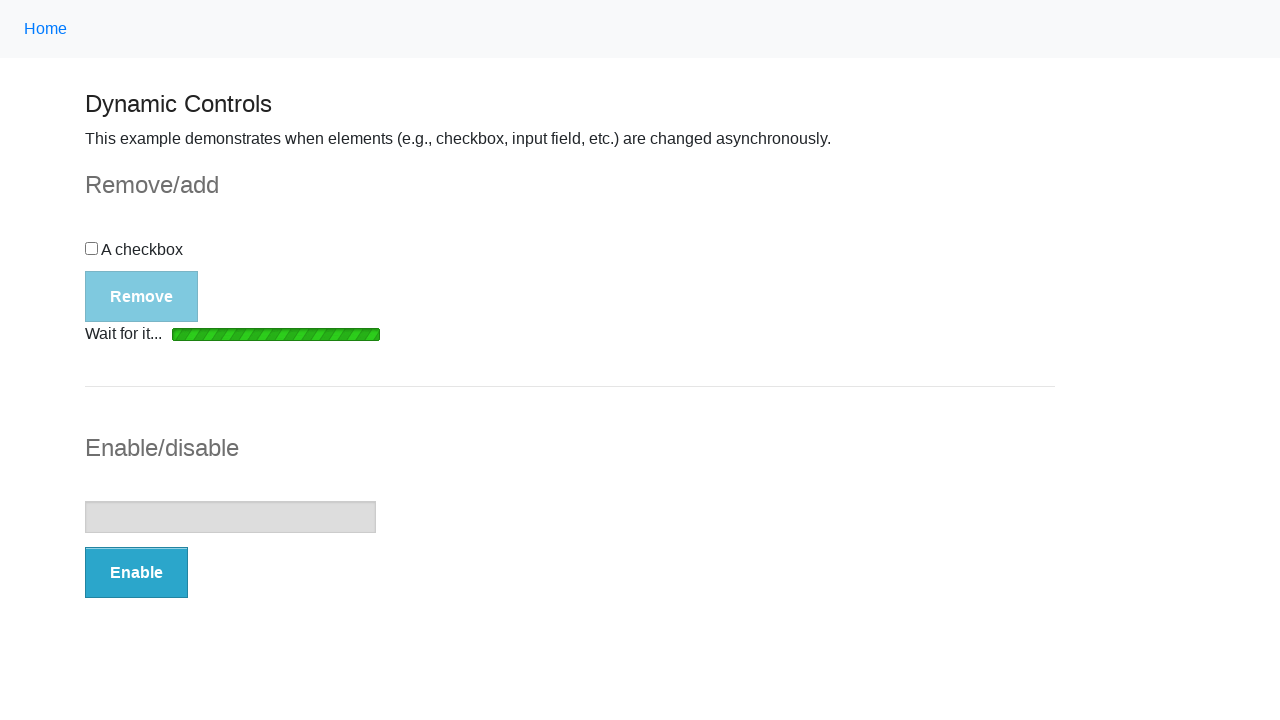

Loading bar disappeared
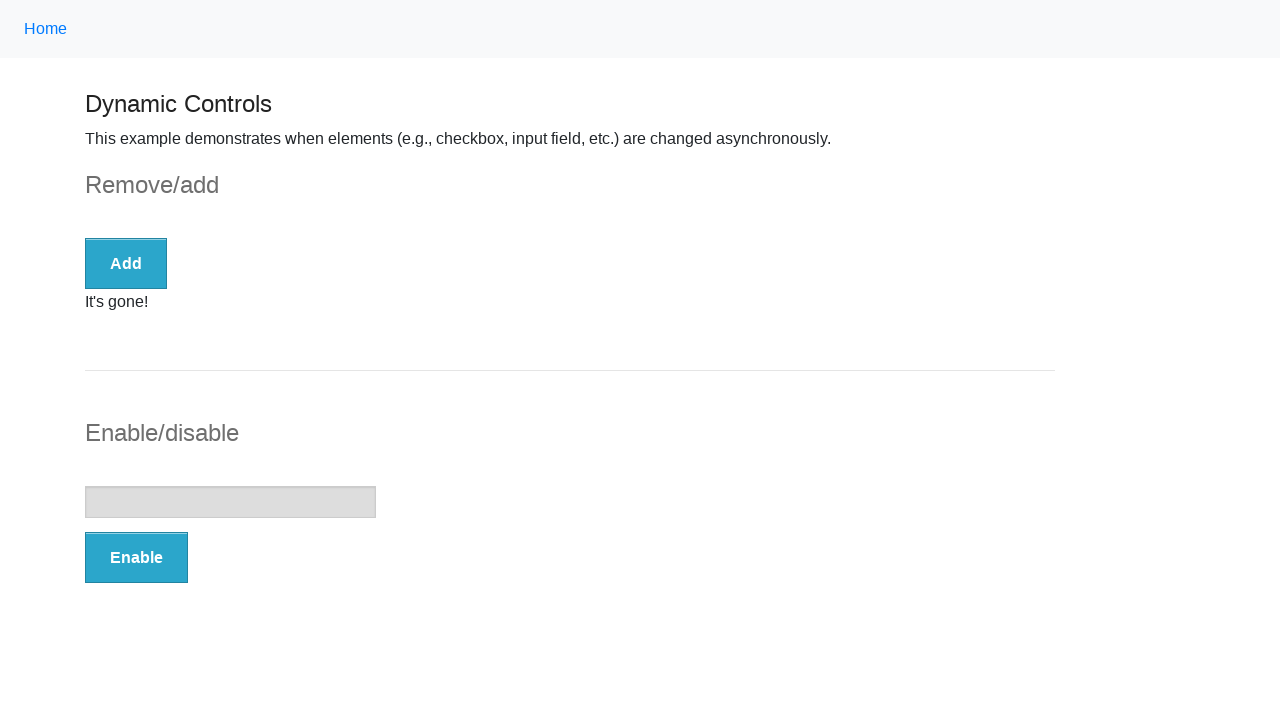

Verified checkbox is no longer visible
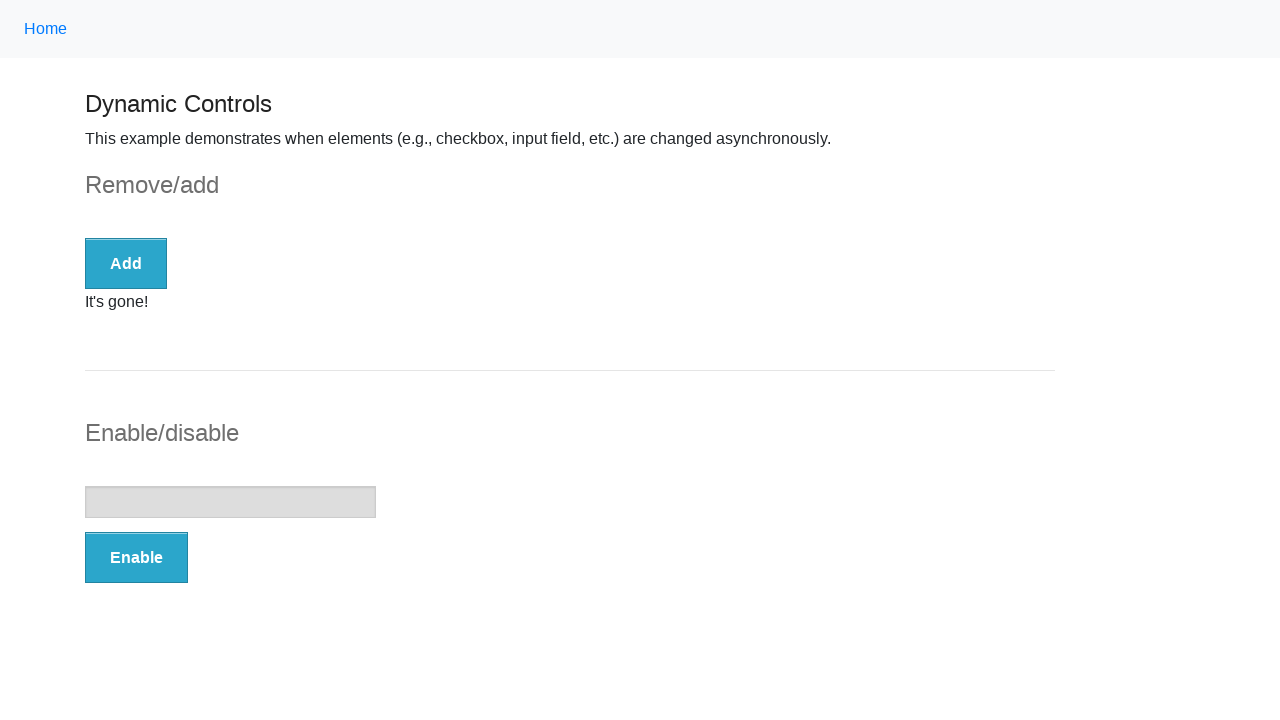

Verified 'It's gone!' message appeared
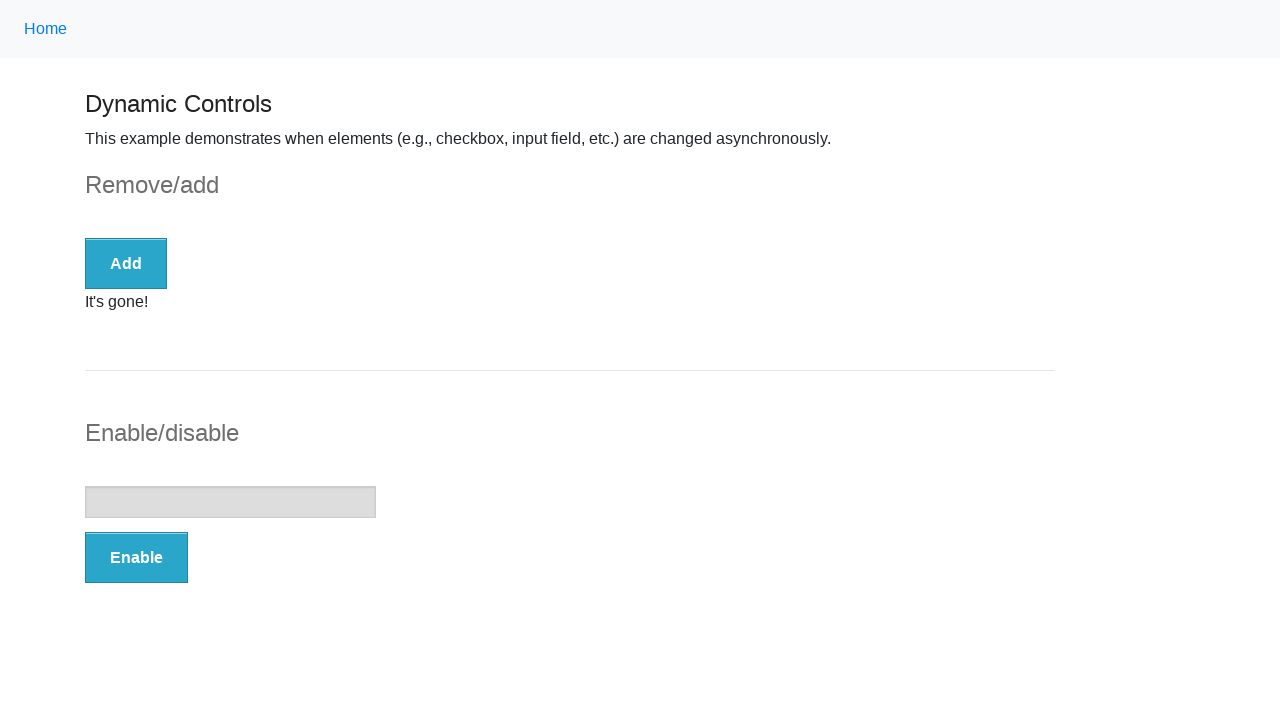

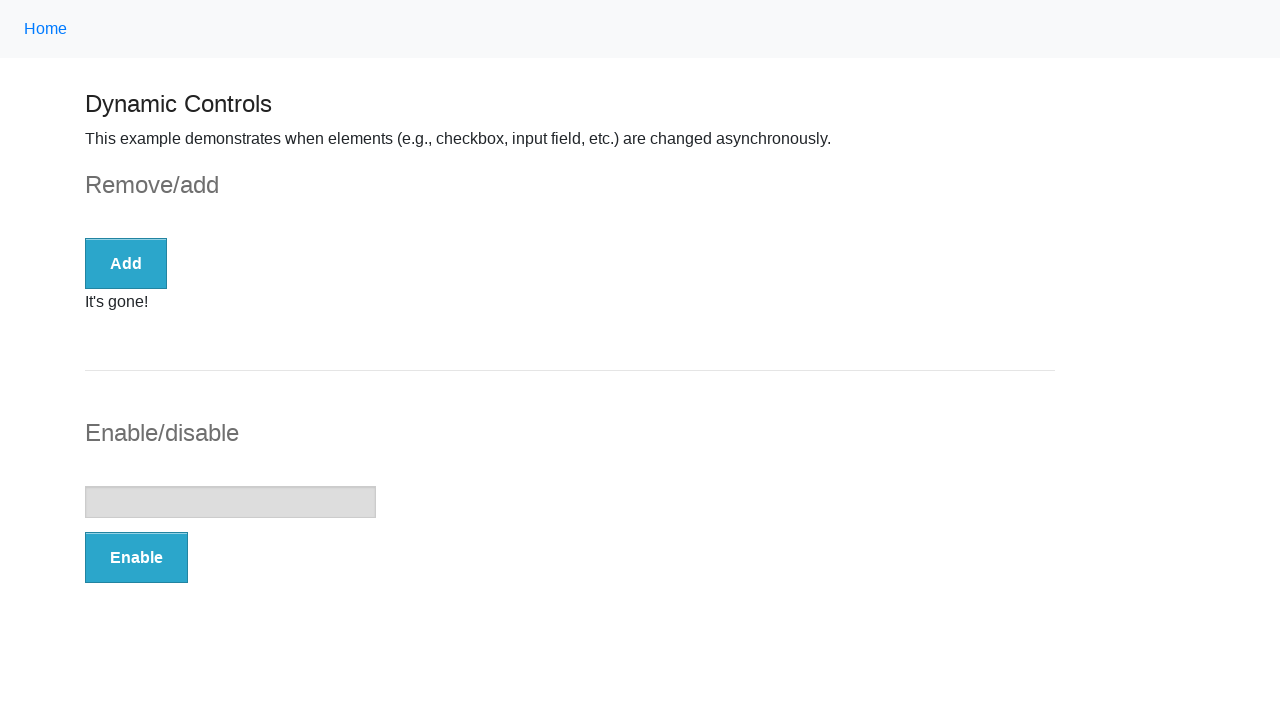